Tests dropdown functionality by selecting different states (Illinois, Virginia, California) using different selection methods (visible text, value, index) and verifies the final selection is California.

Starting URL: https://practice.cydeo.com/dropdown

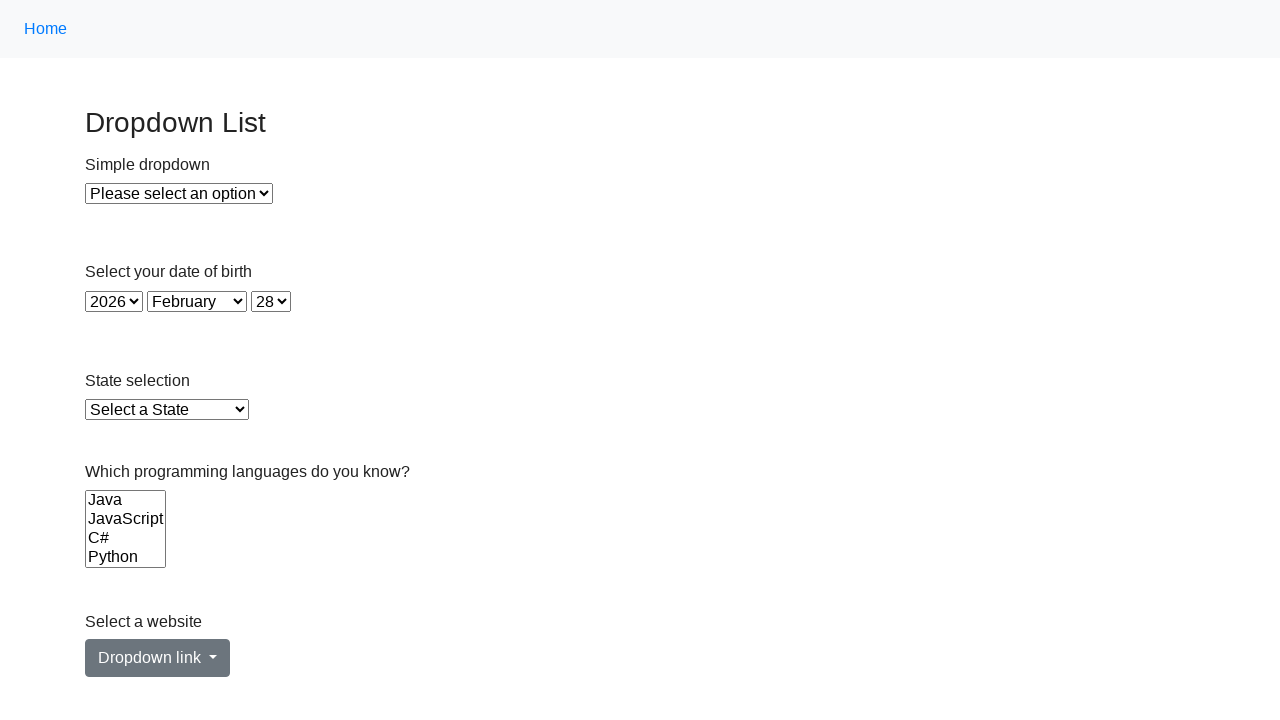

Selected Illinois from dropdown using visible text on select#state
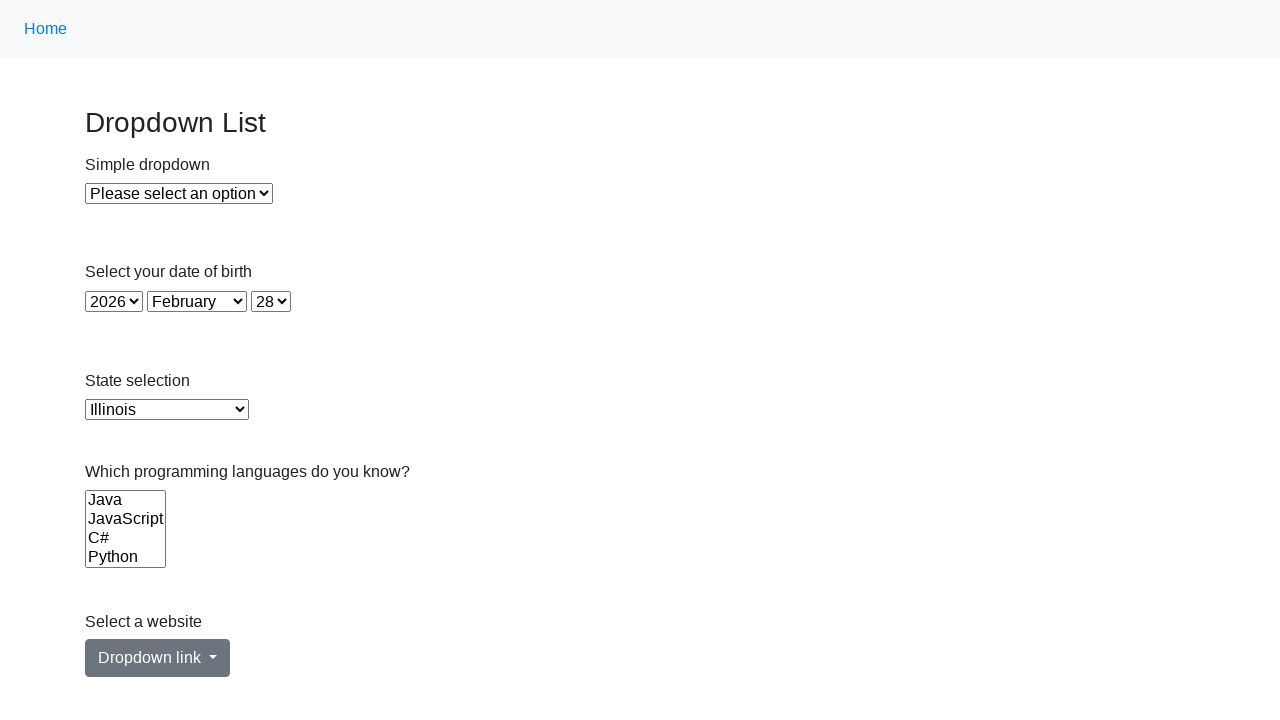

Selected Virginia from dropdown using value attribute on select#state
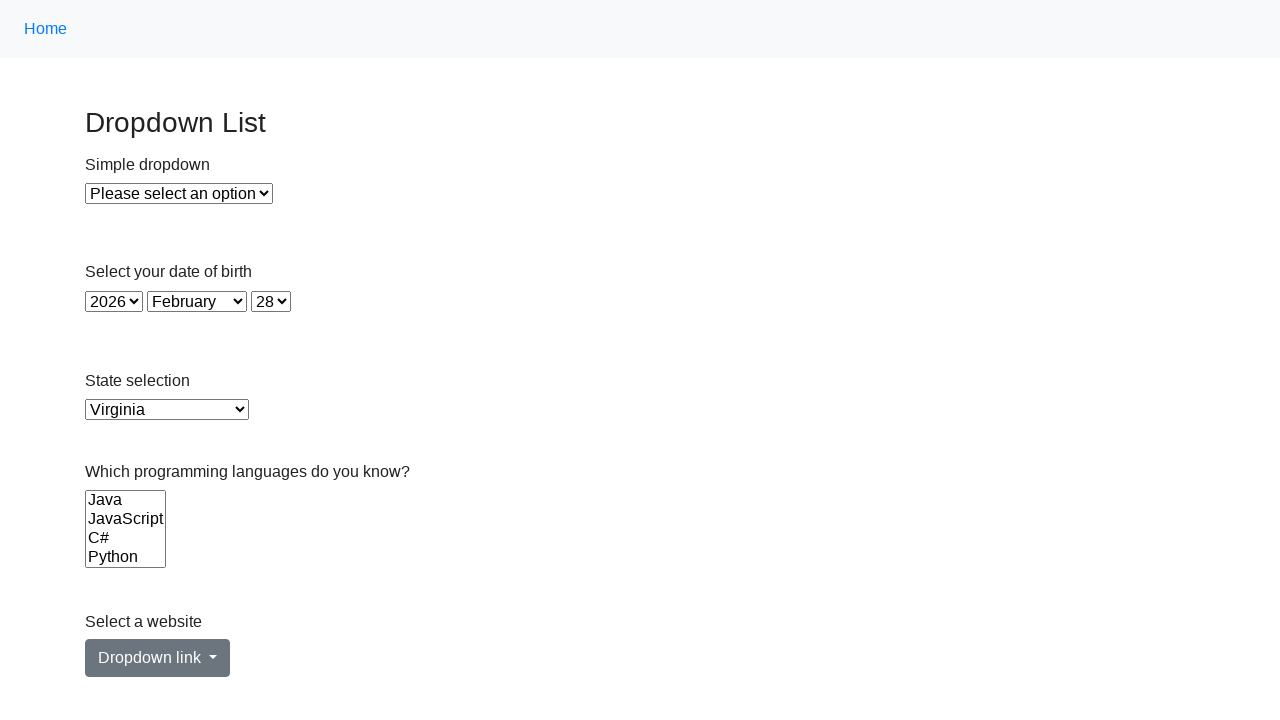

Selected California from dropdown using index 5 on select#state
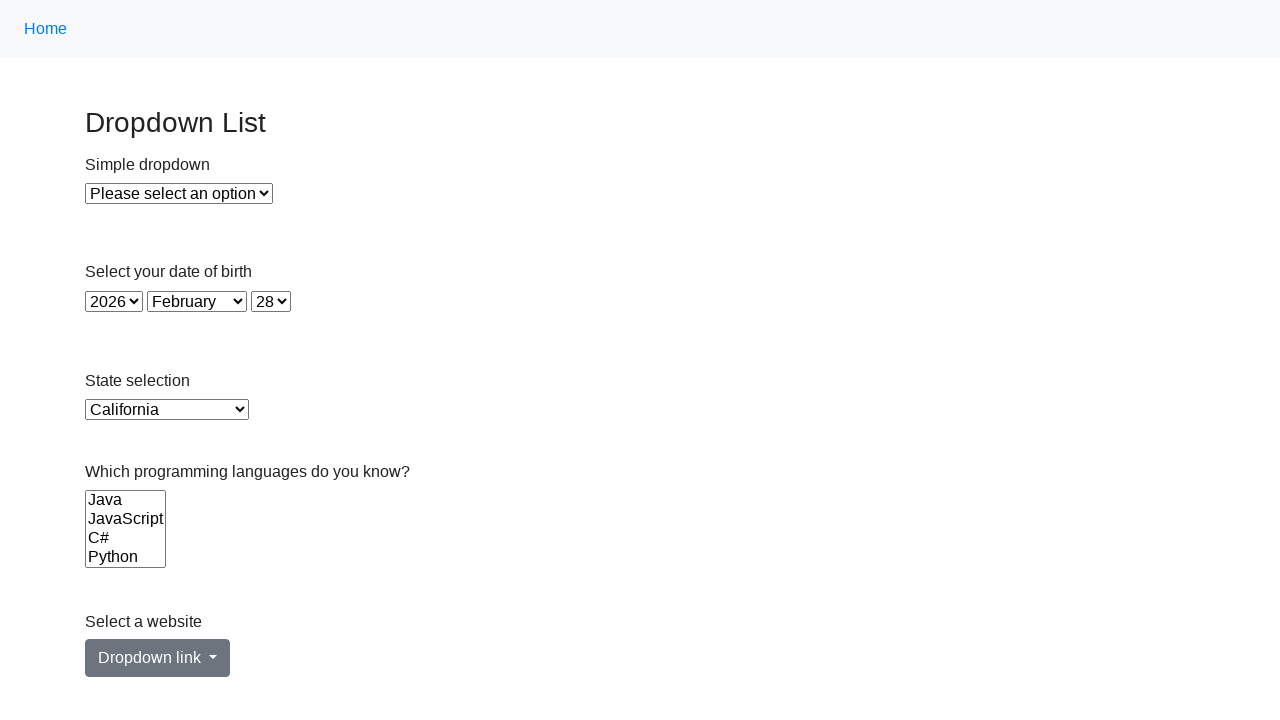

Located the currently selected option element
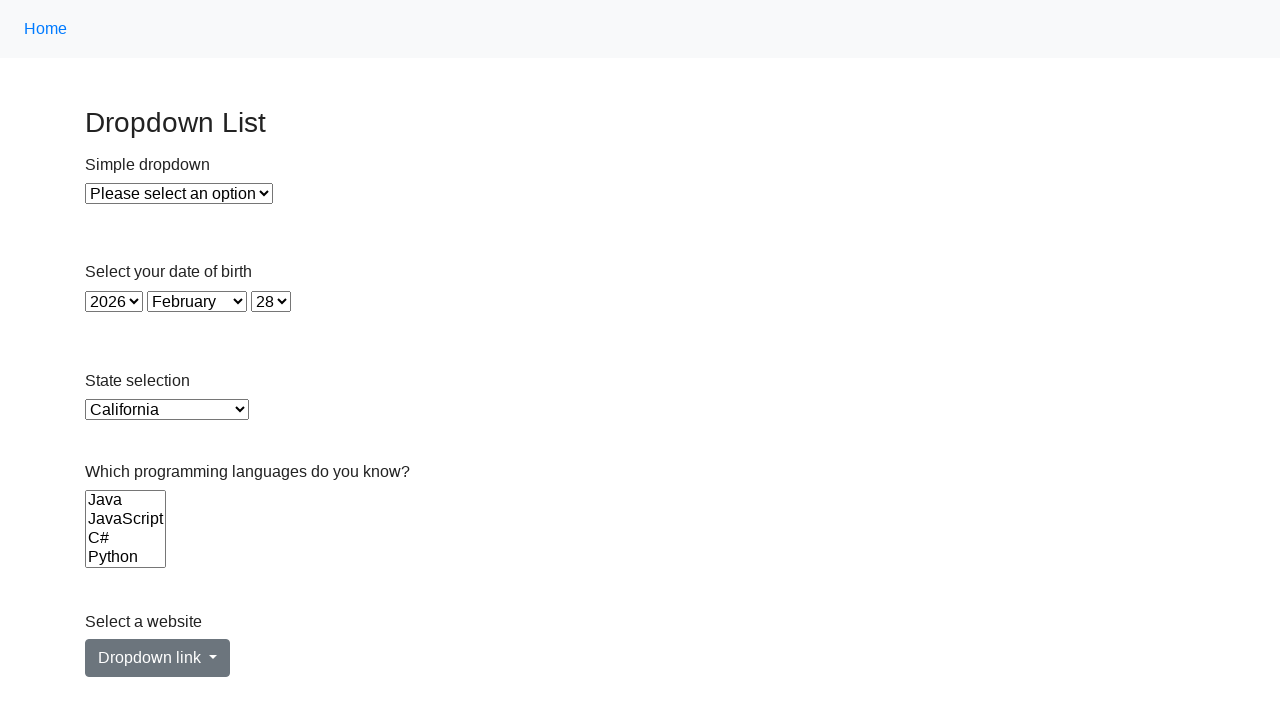

Verified that California is the selected option
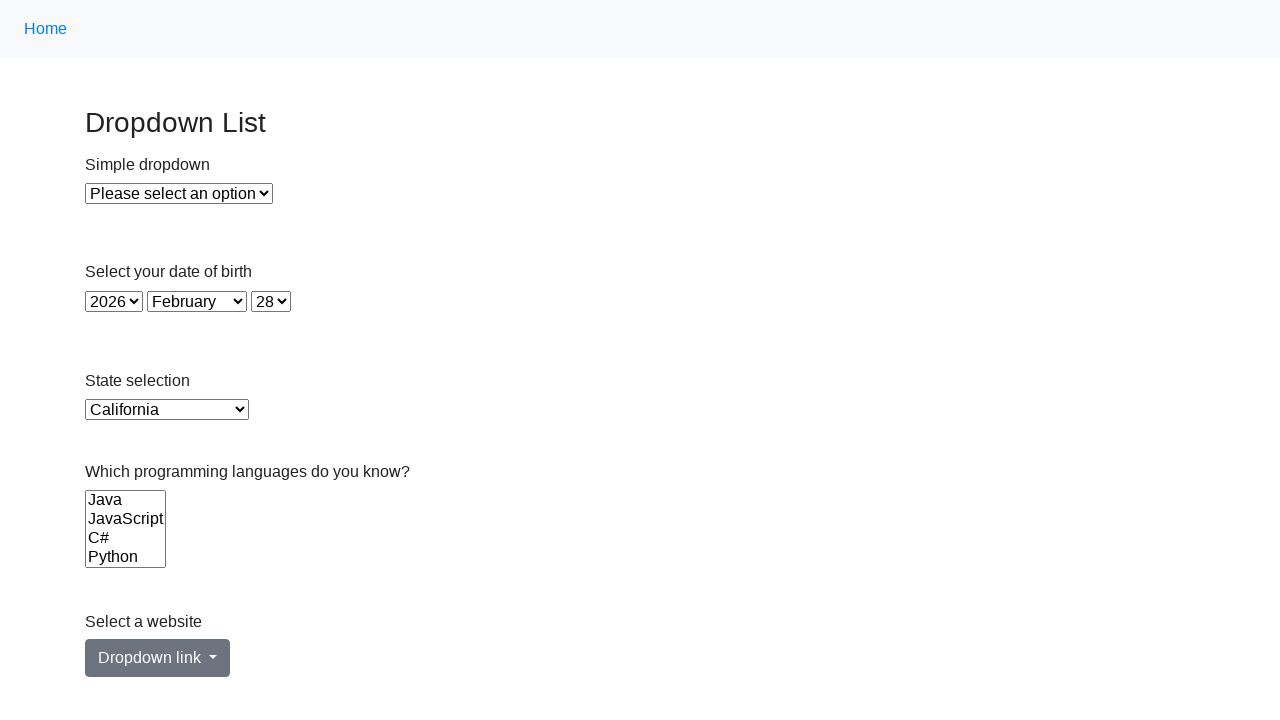

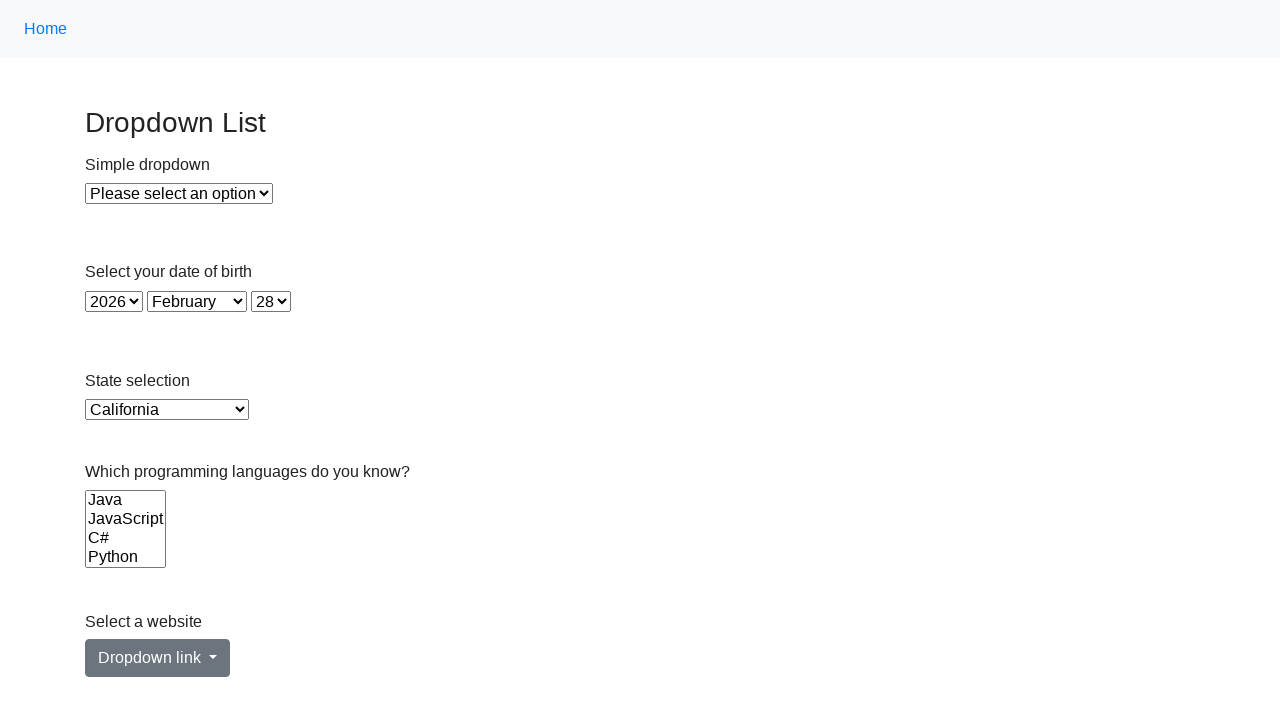